Tests modal dialog functionality by opening a modal and closing it using JavaScript execution

Starting URL: https://formy-project.herokuapp.com/modal

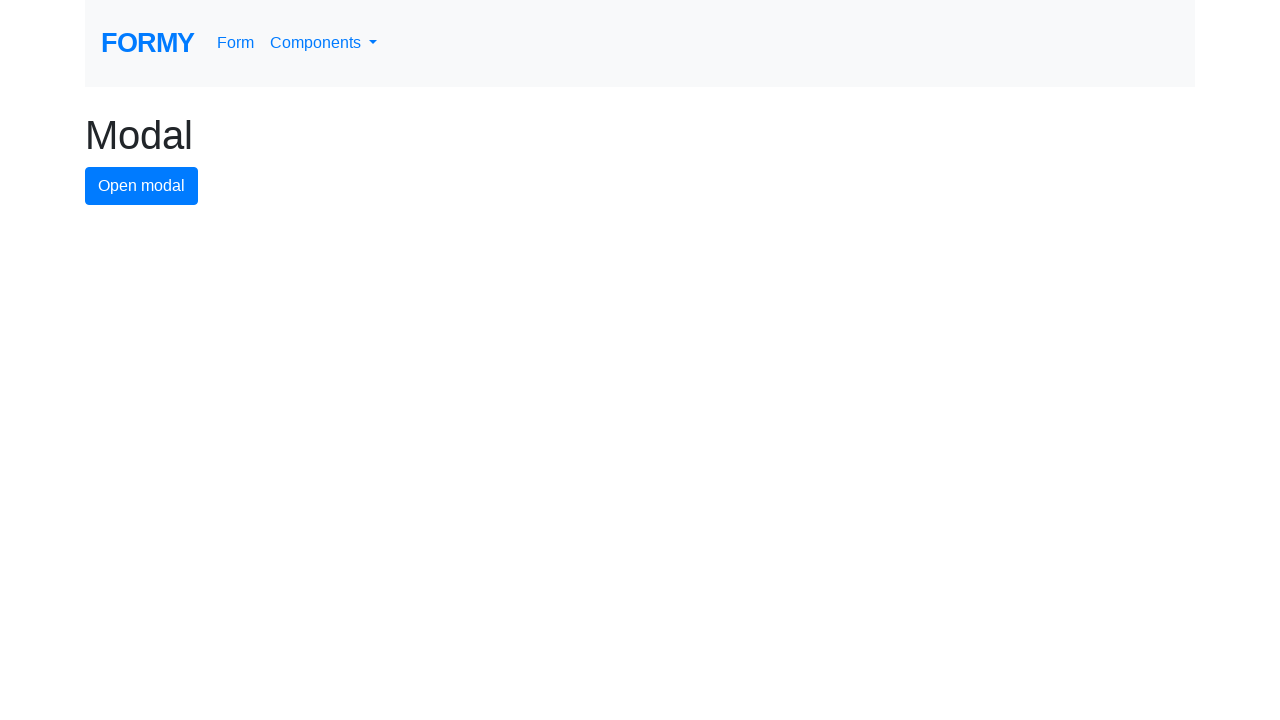

Clicked modal button to open modal dialog at (142, 186) on #modal-button
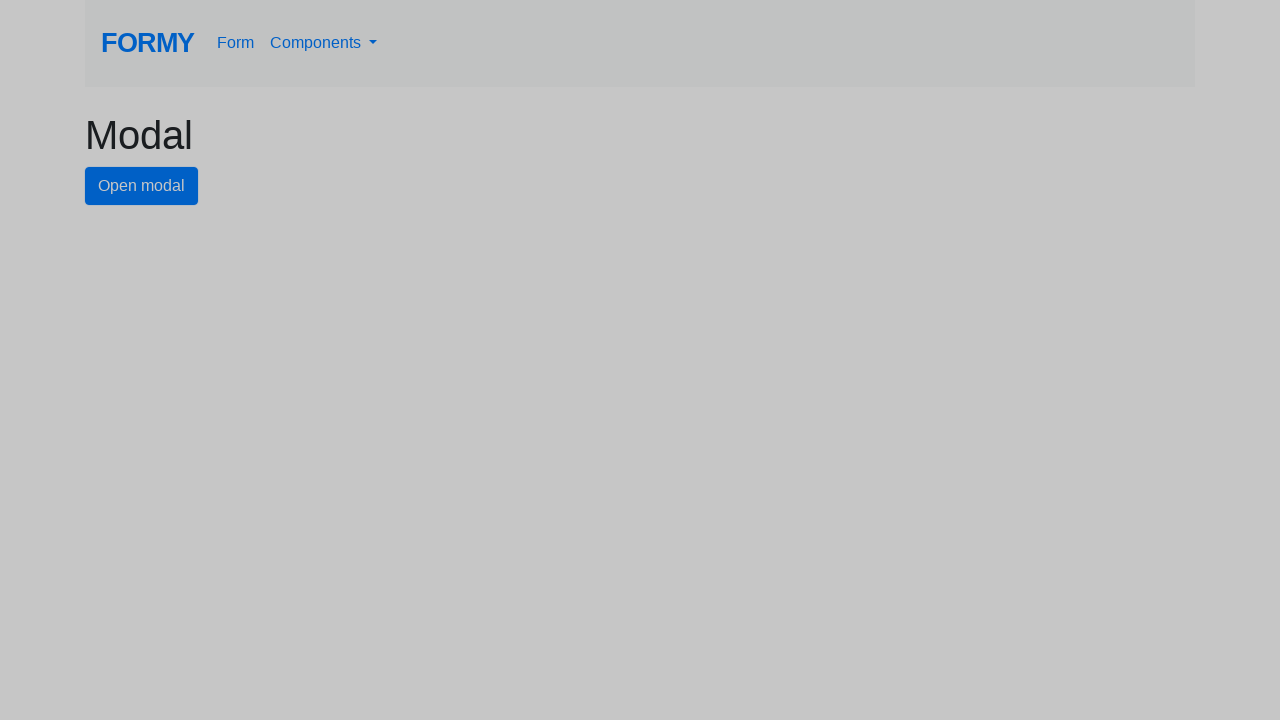

Modal dialog appeared with close button visible
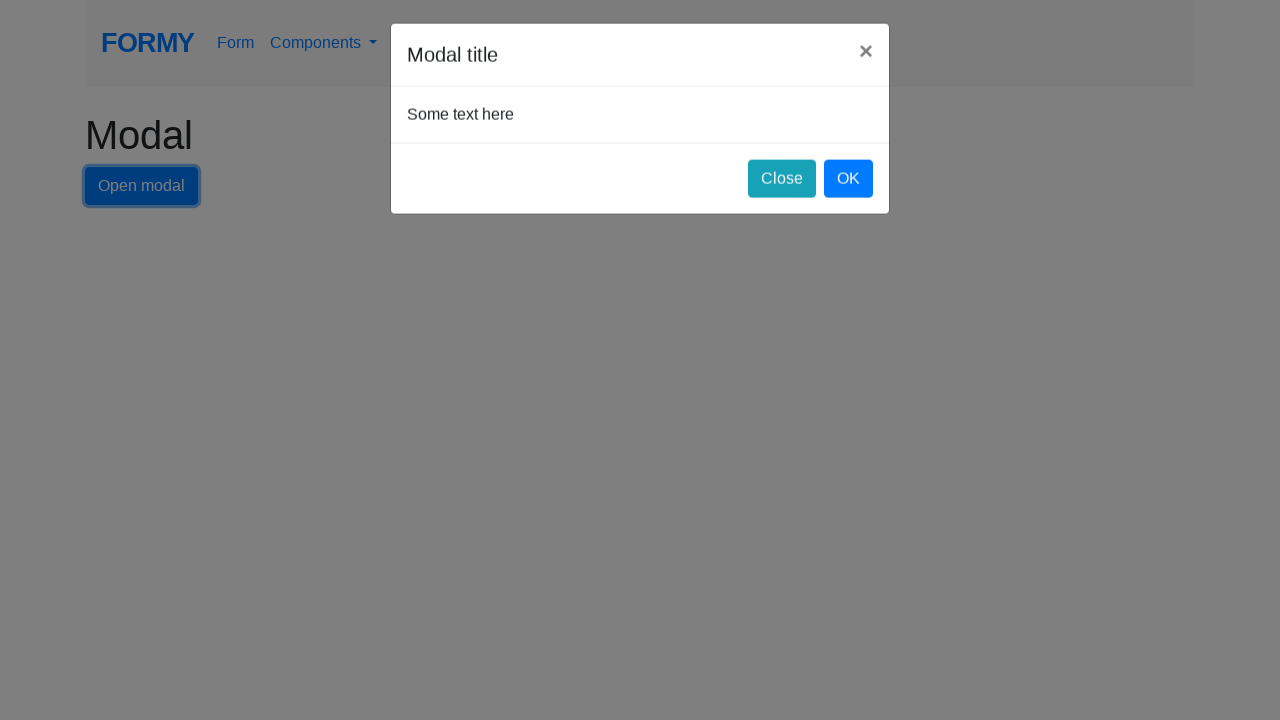

Closed modal dialog using JavaScript execution
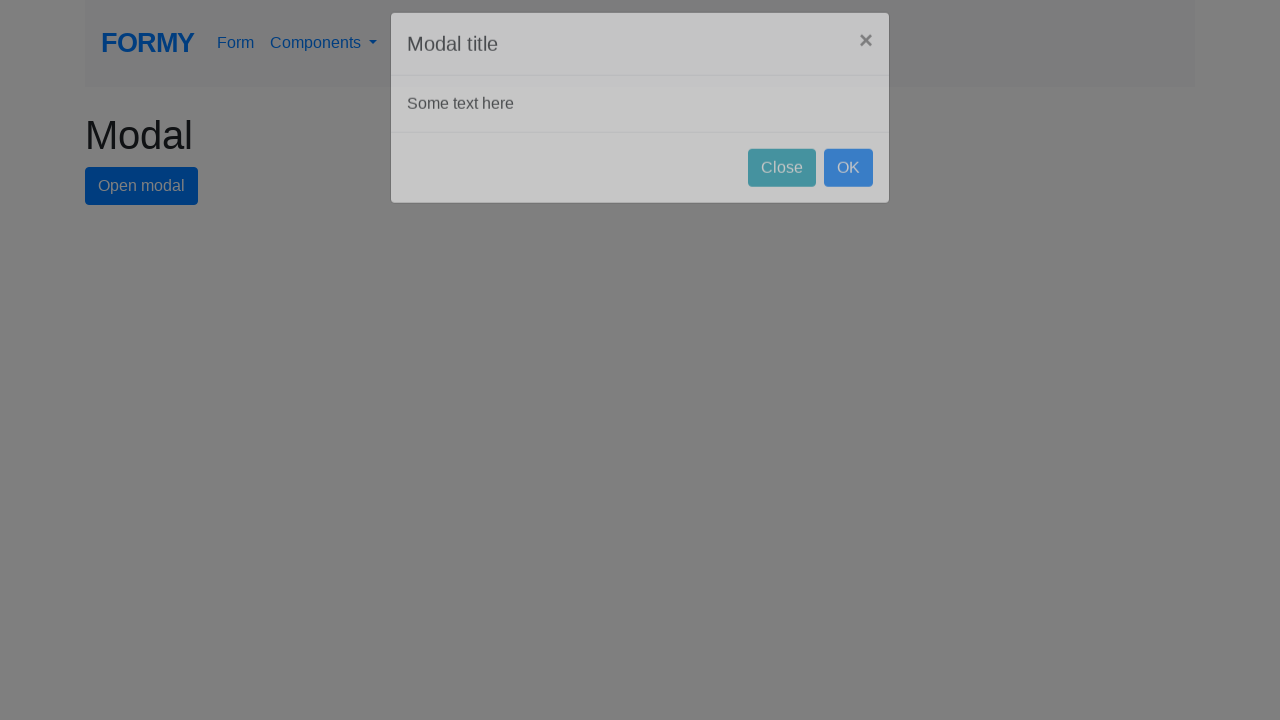

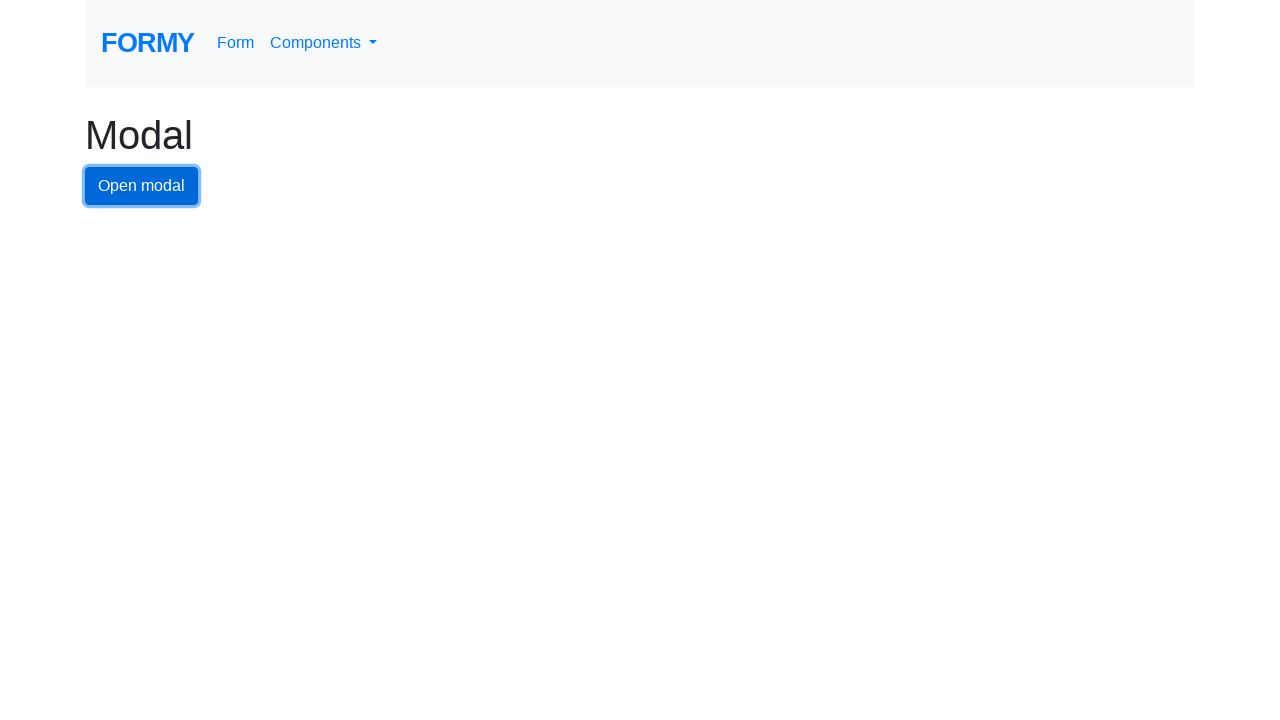